Searches for a patent on Brazil's INPI (National Institute of Industrial Property) patent database by entering a patent application number and submitting the search form.

Starting URL: https://busca.inpi.gov.br/pePI/servlet/LoginController?action=login

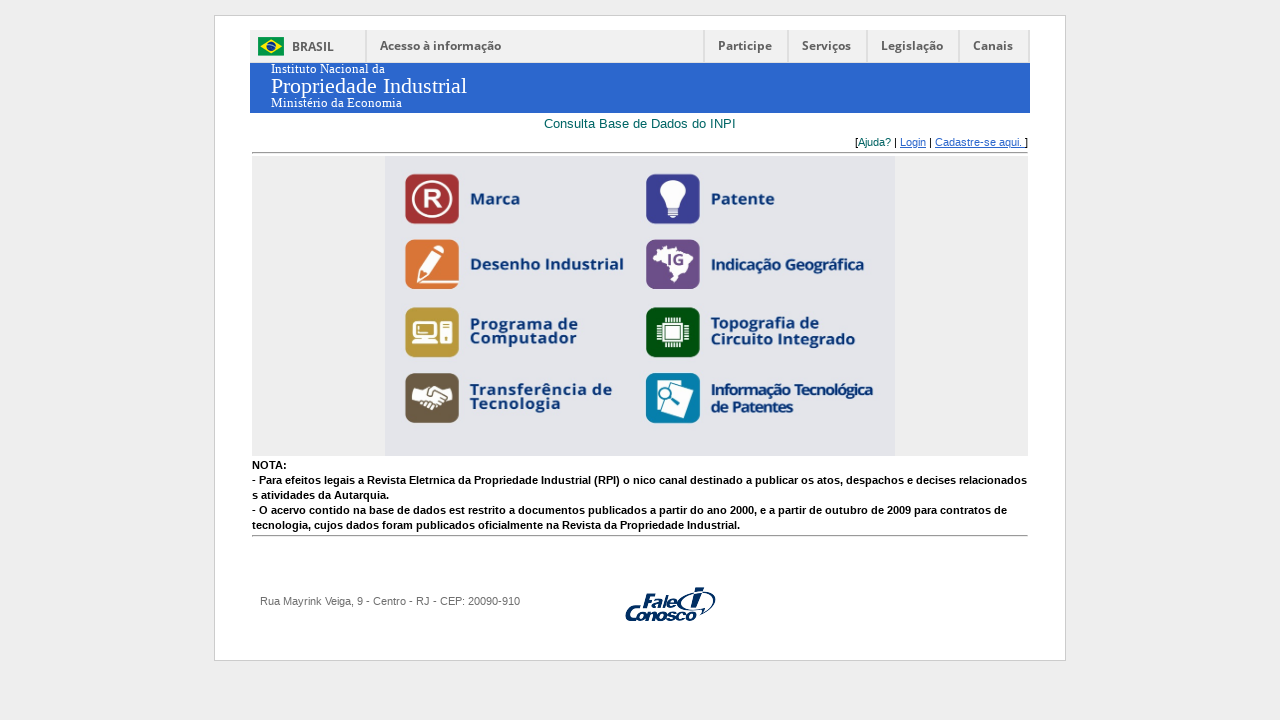

Navigated to INPI patent search page
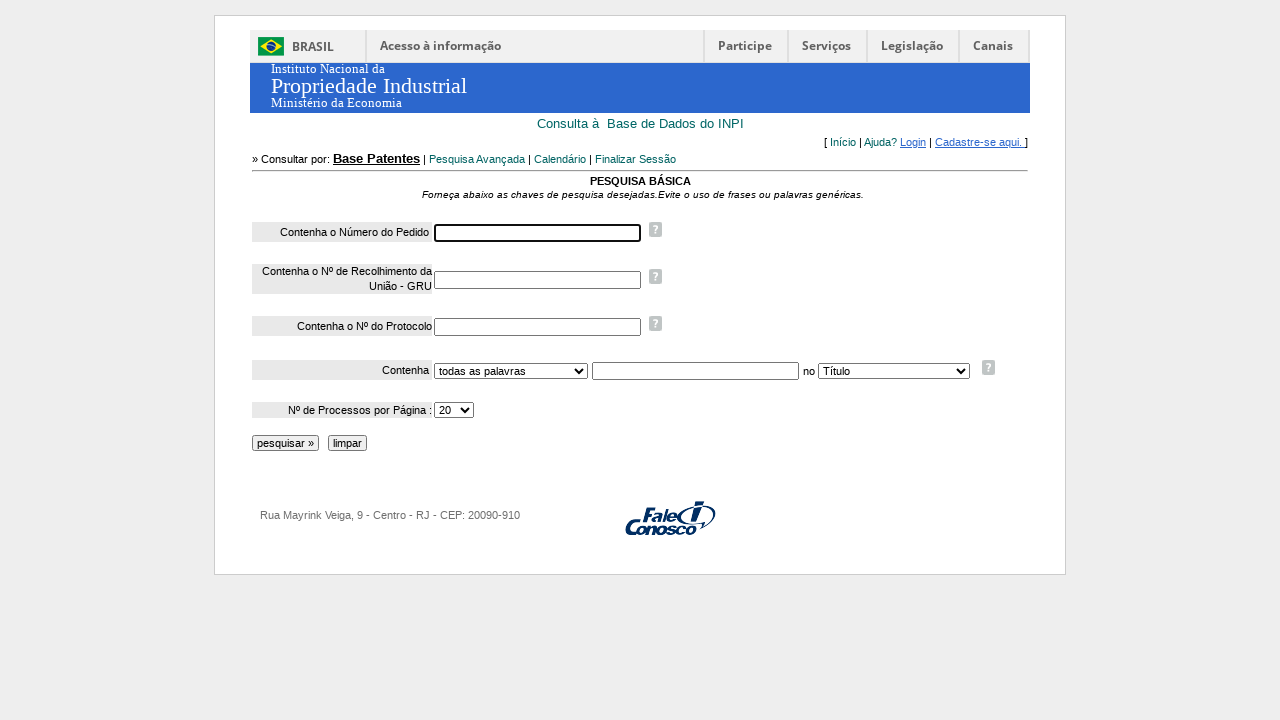

Filled patent application number field with 'PI 0608671-3' on input[name='NumPedido']
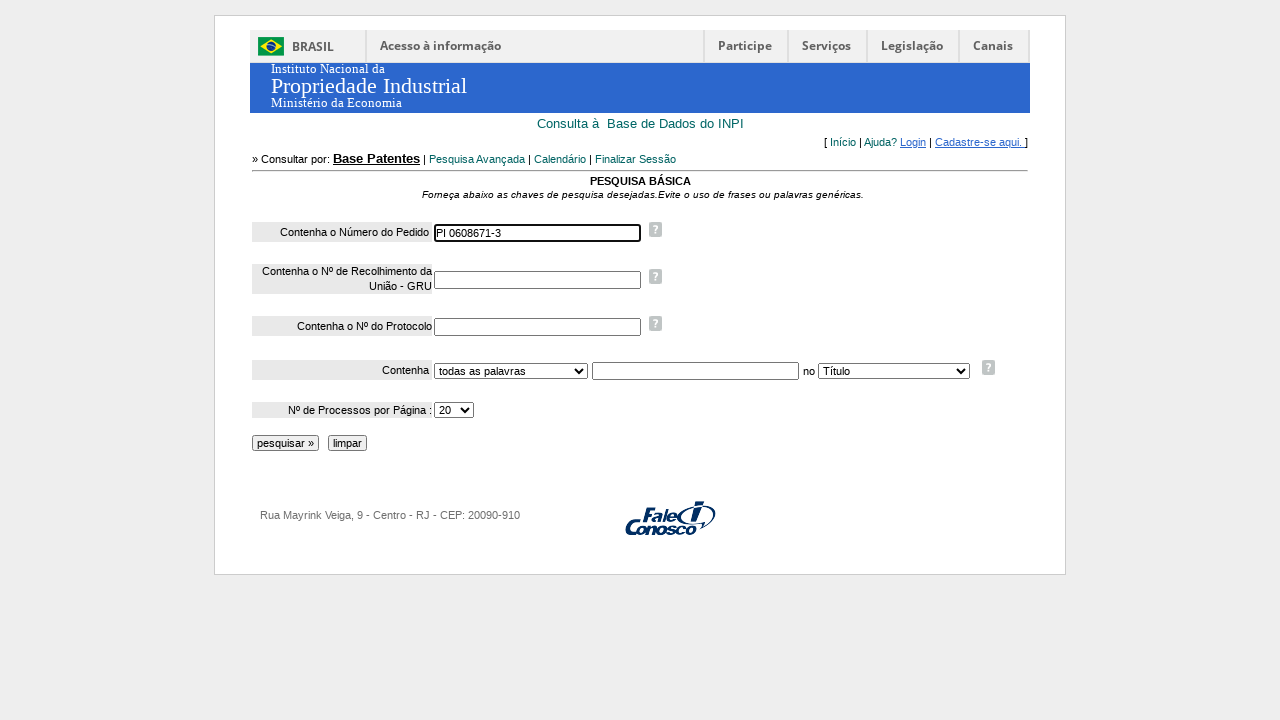

Clicked search button to submit patent search at (286, 443) on input[value*='pesquisar']
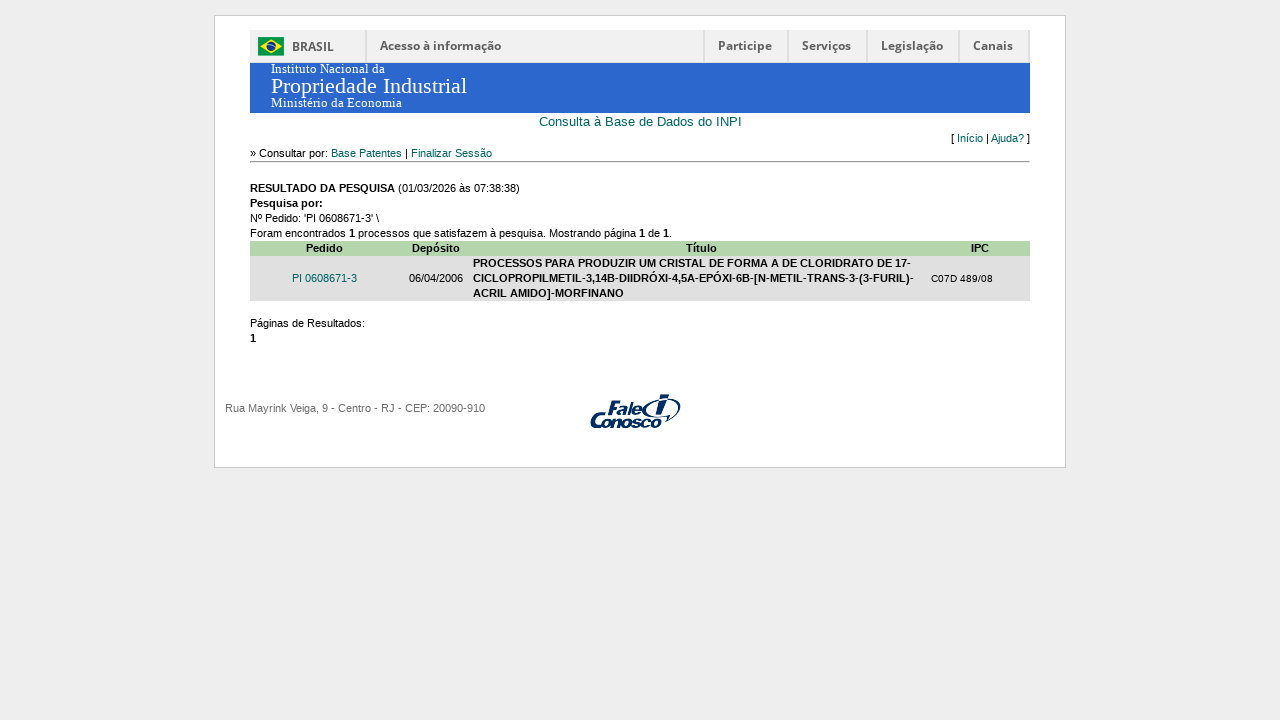

Patent search results loaded
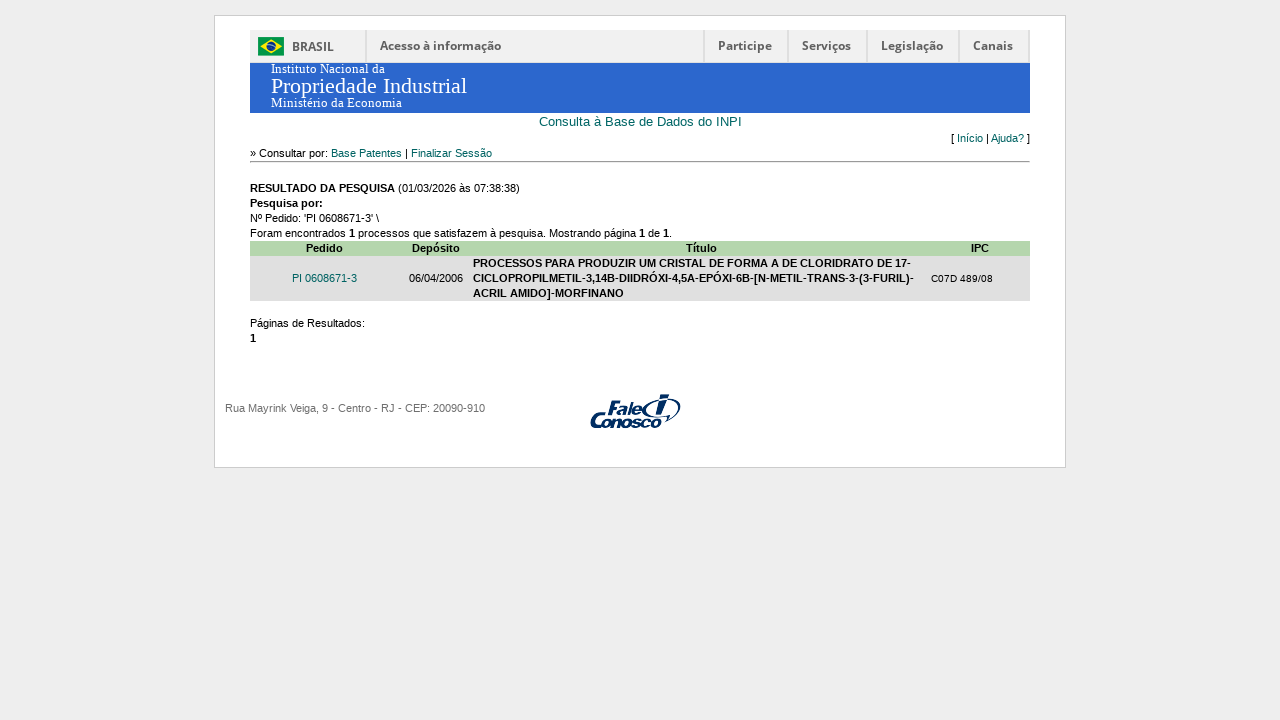

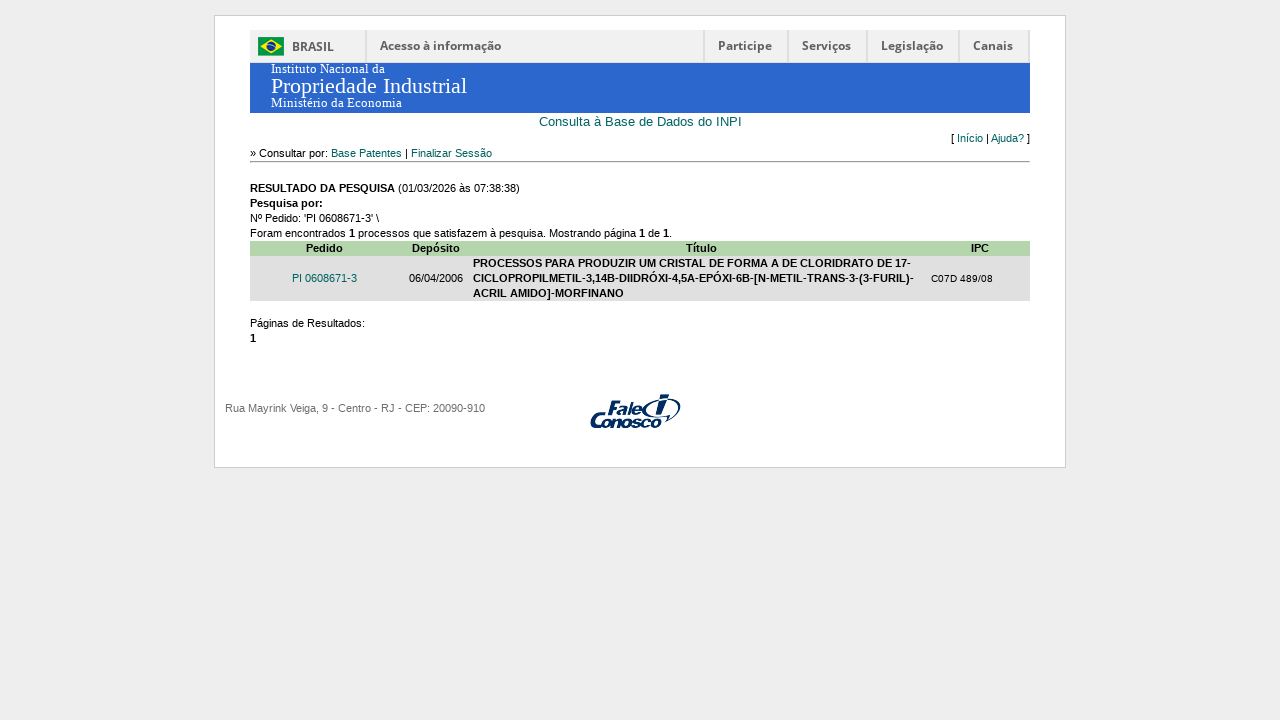